Tests firstName field validation with lowercase characters exceeding 50 character limit

Starting URL: https://buggy.justtestit.org/register

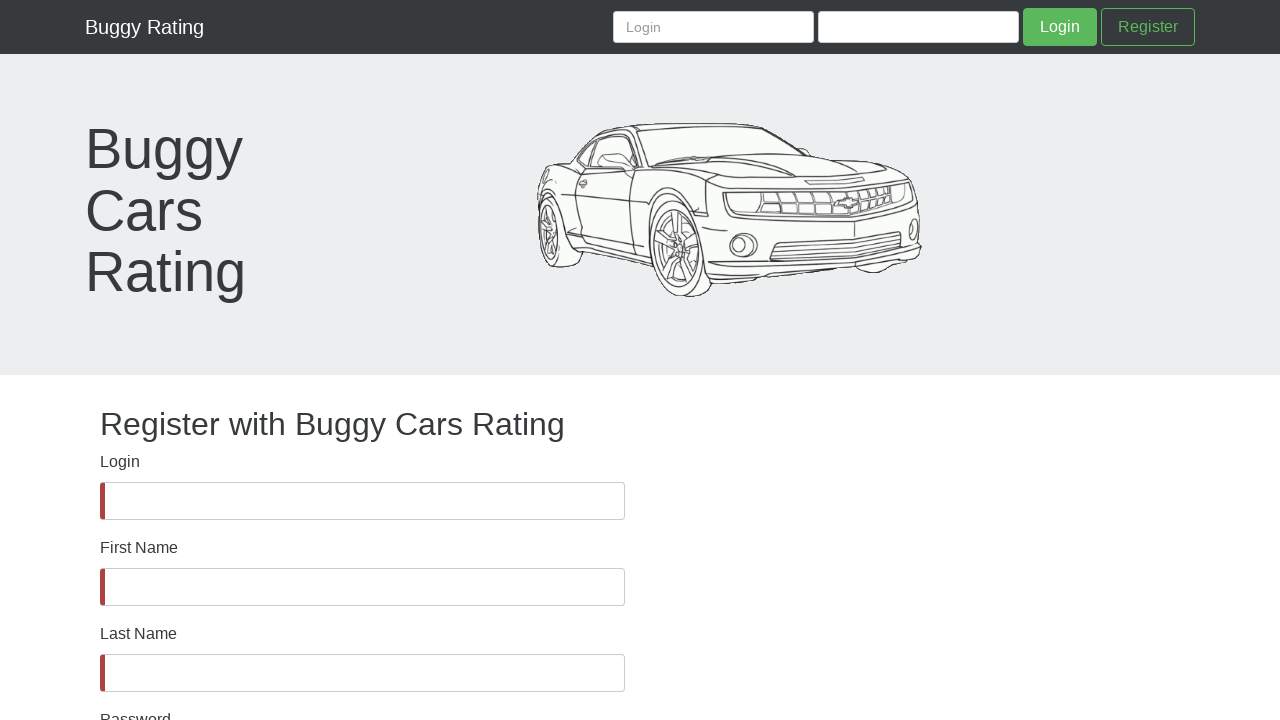

Waited for firstName field to be visible
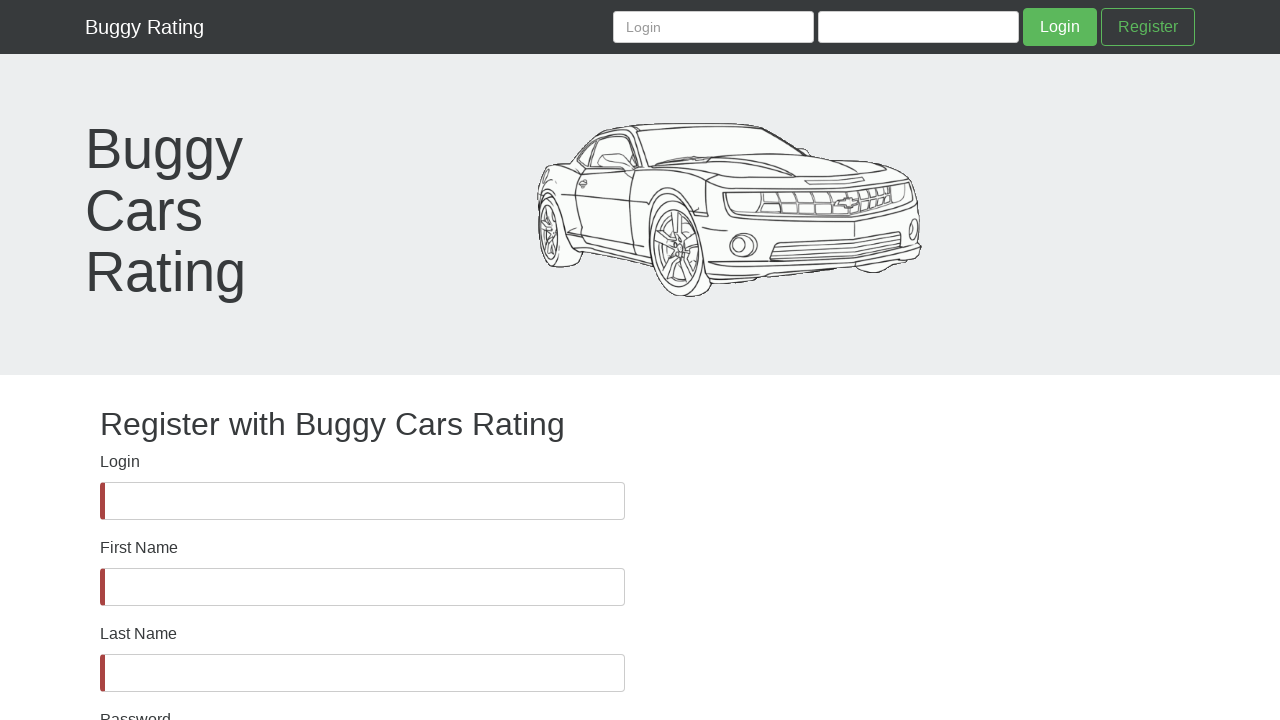

Filled firstName field with 80 lowercase characters (exceeding 50 character limit) on #firstName
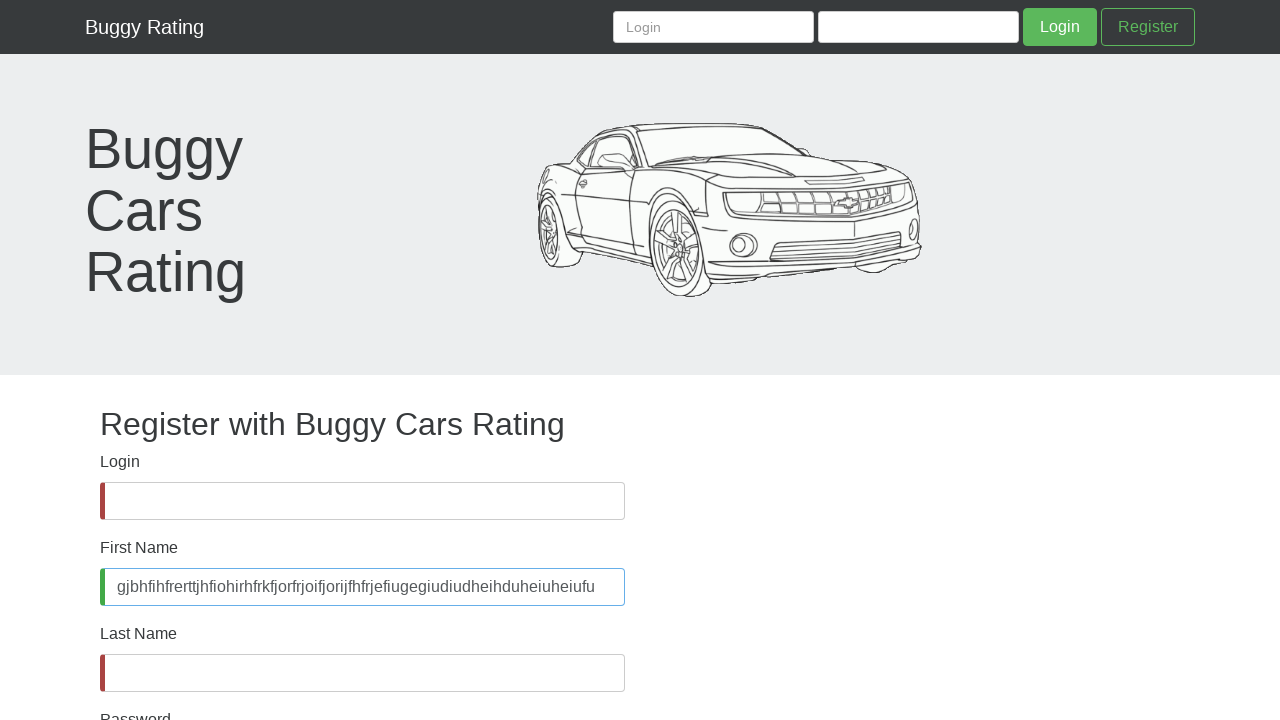

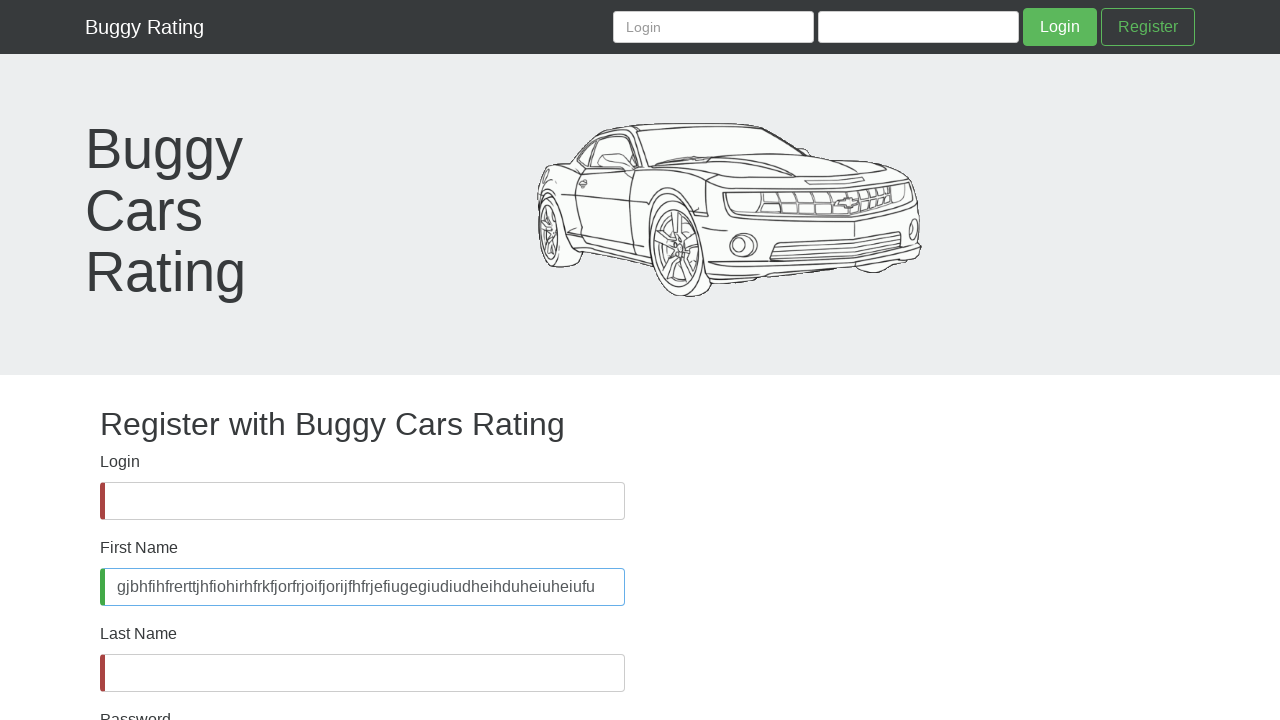